Navigates to the OrangeHRM demo login page and verifies the page loads by checking for page content

Starting URL: https://opensource-demo.orangehrmlive.com/web/index.php/auth/login

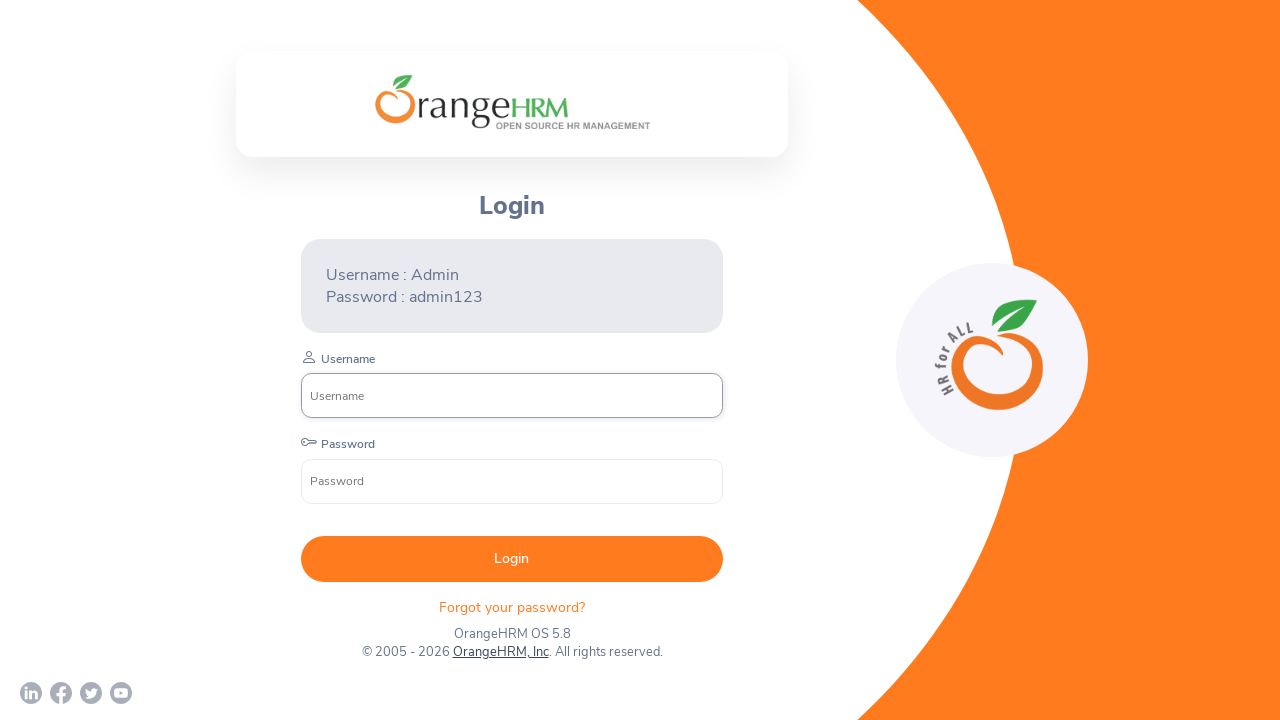

Waited for login page to reach domcontentloaded state
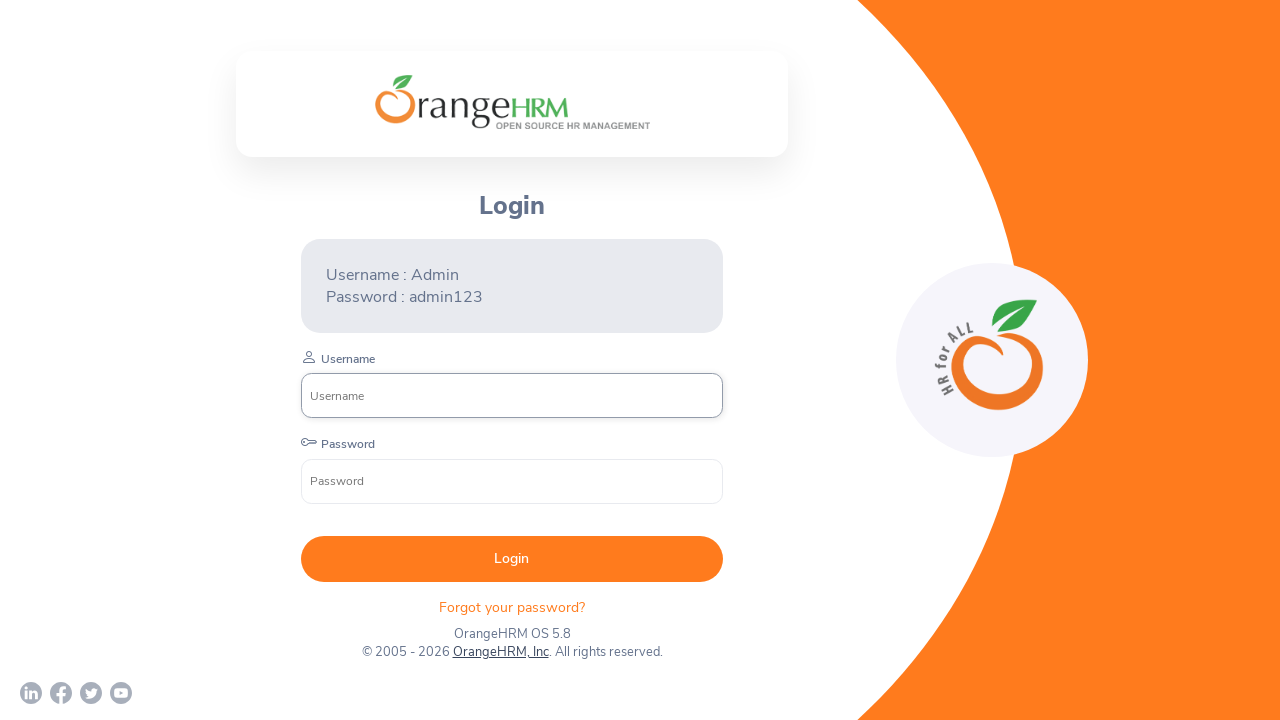

Login form element loaded and visible
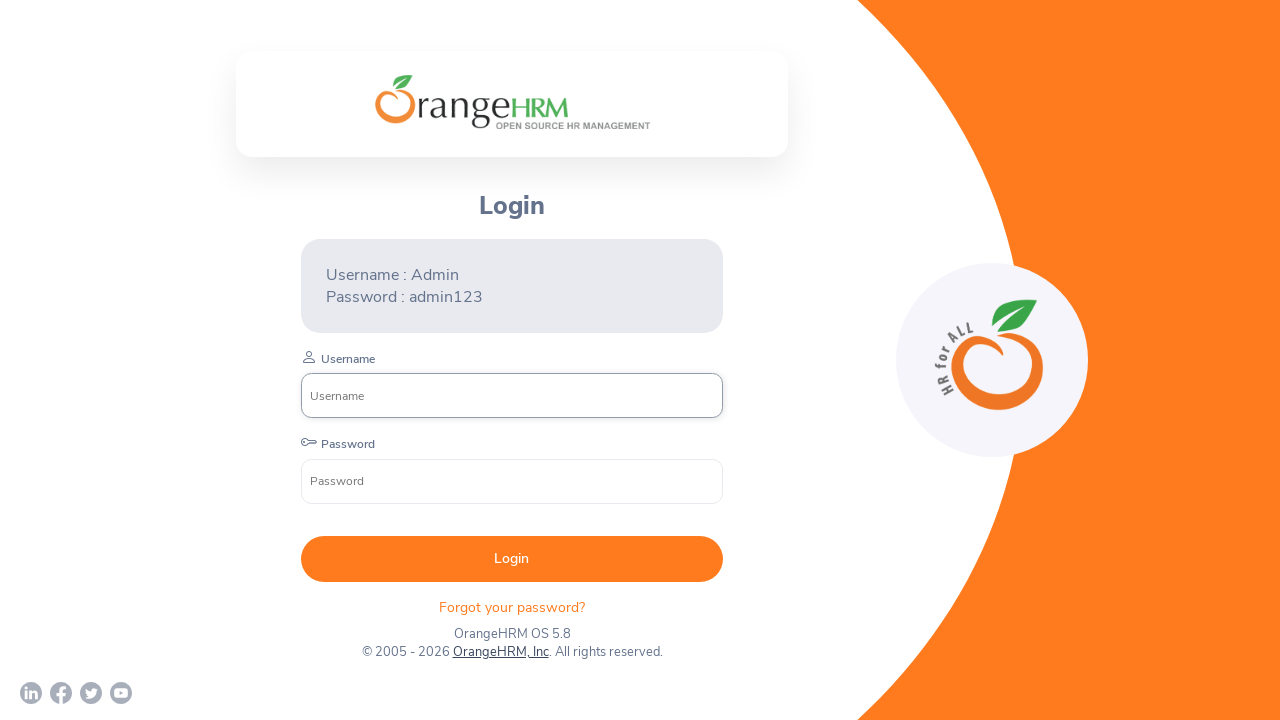

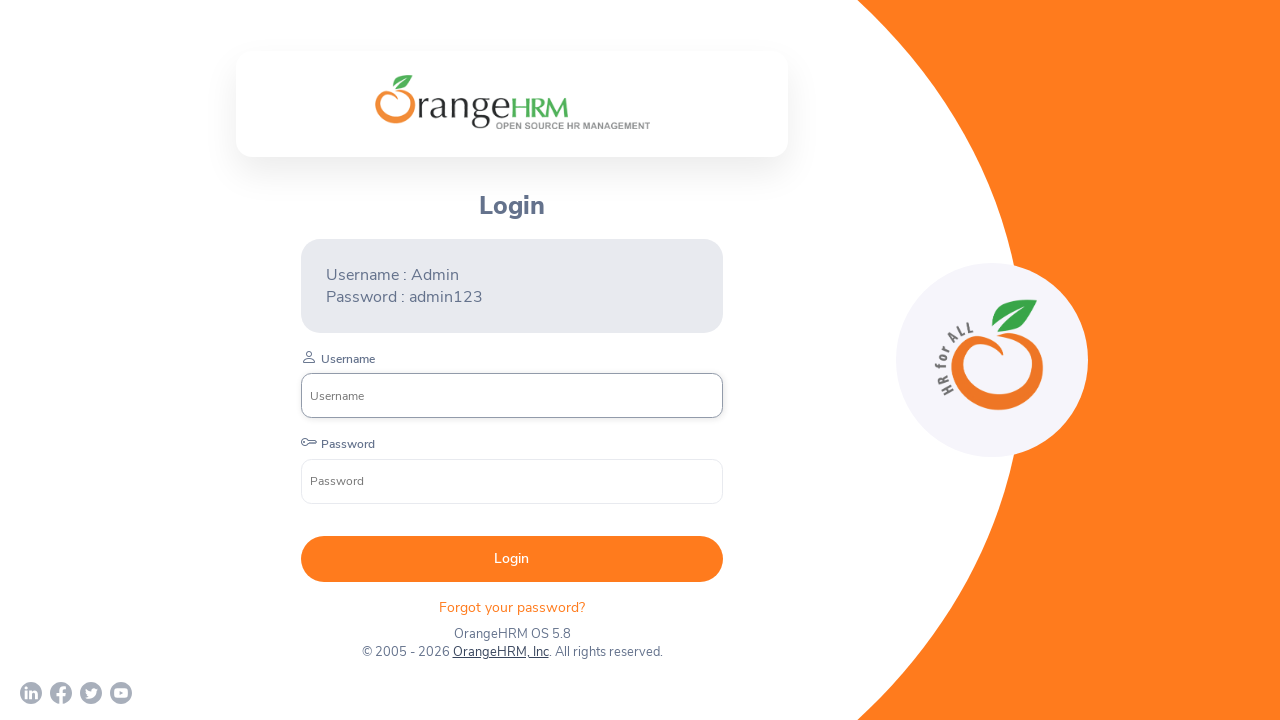